Navigates to a product search page on Kream (Korean fashion marketplace) and scrolls down to load more products dynamically, verifying that product cards are displayed.

Starting URL: https://kream.co.kr/search?category_id=34&per_page=40

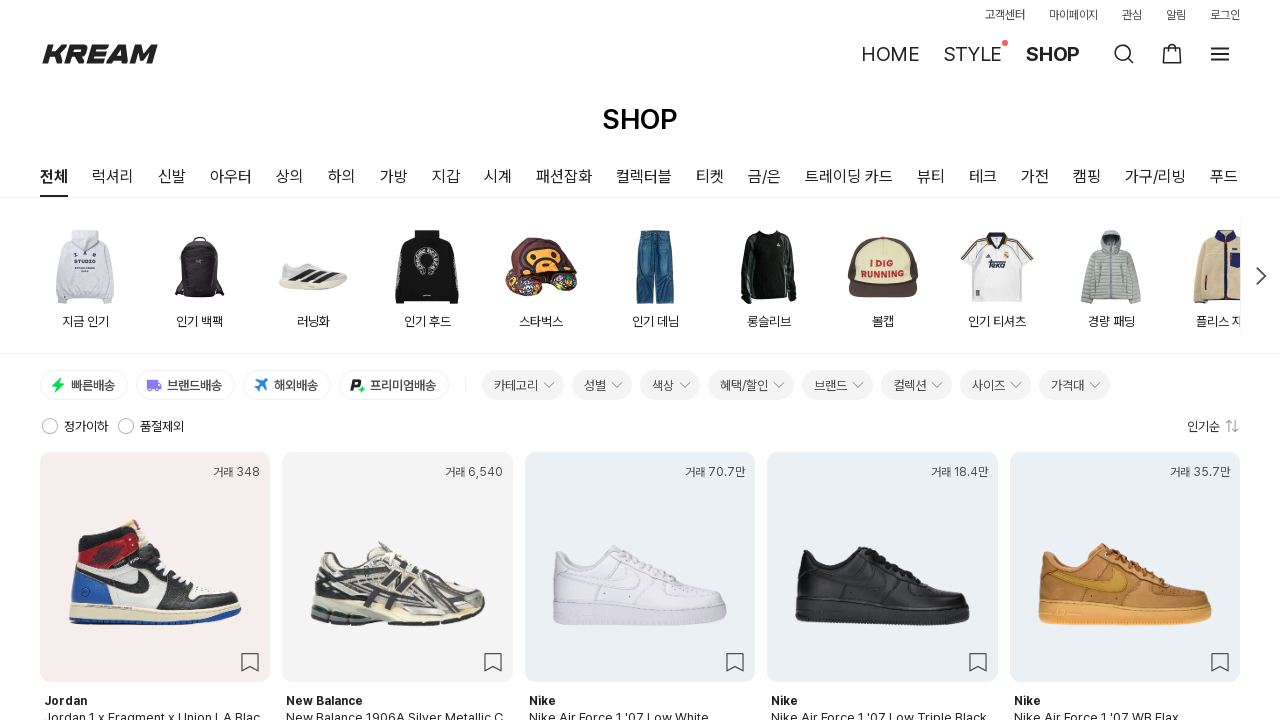

Waited for initial product cards to load on Kream search page
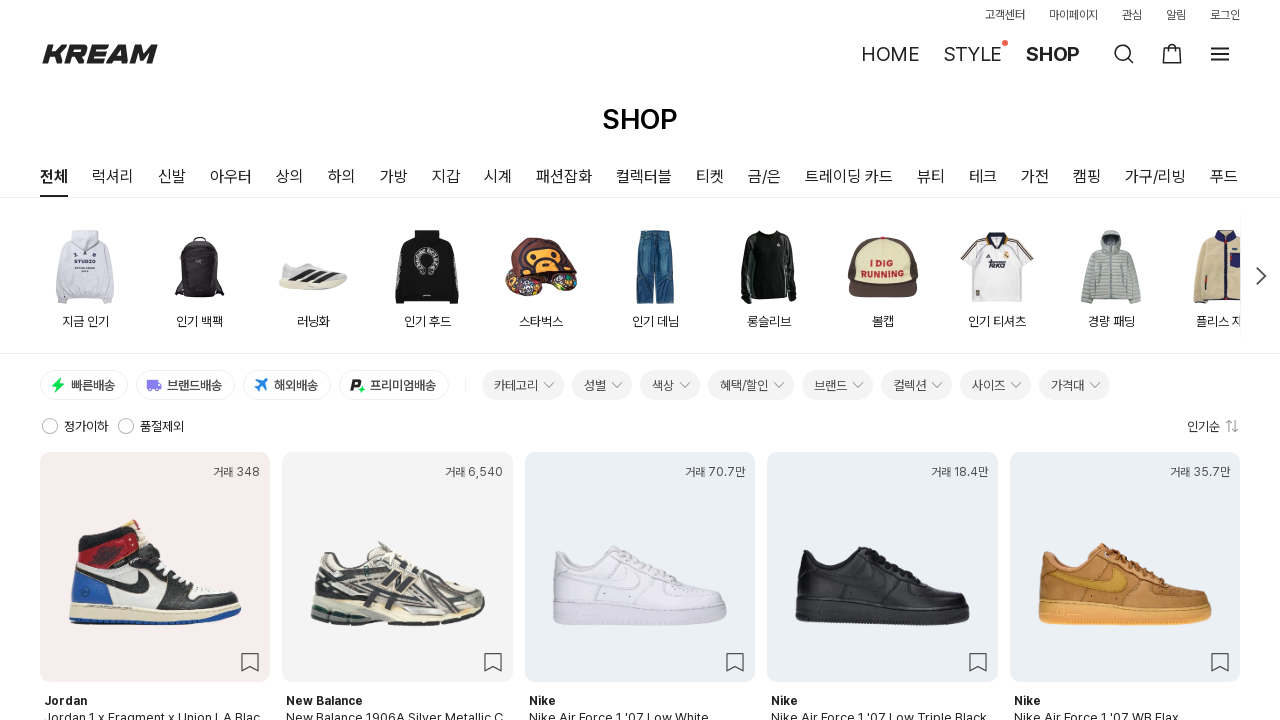

Scrolled to bottom of page (iteration 1/10)
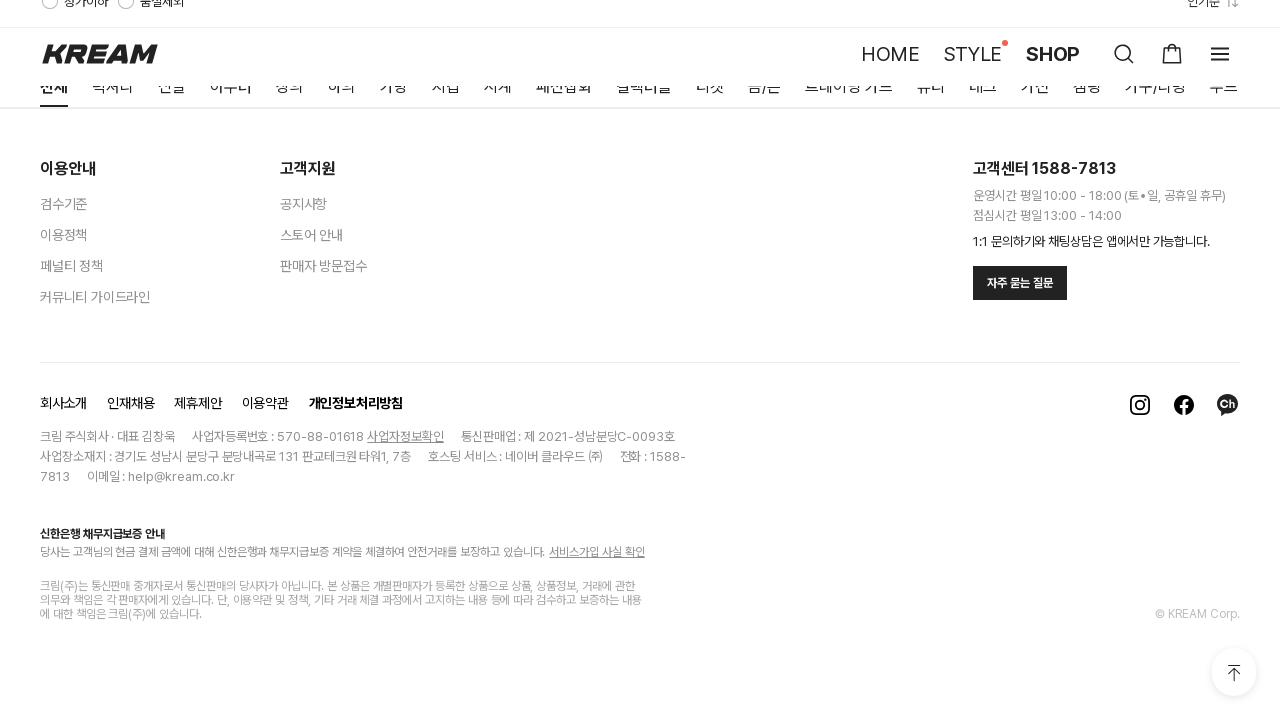

Waited 2 seconds for dynamic content to load (iteration 1/10)
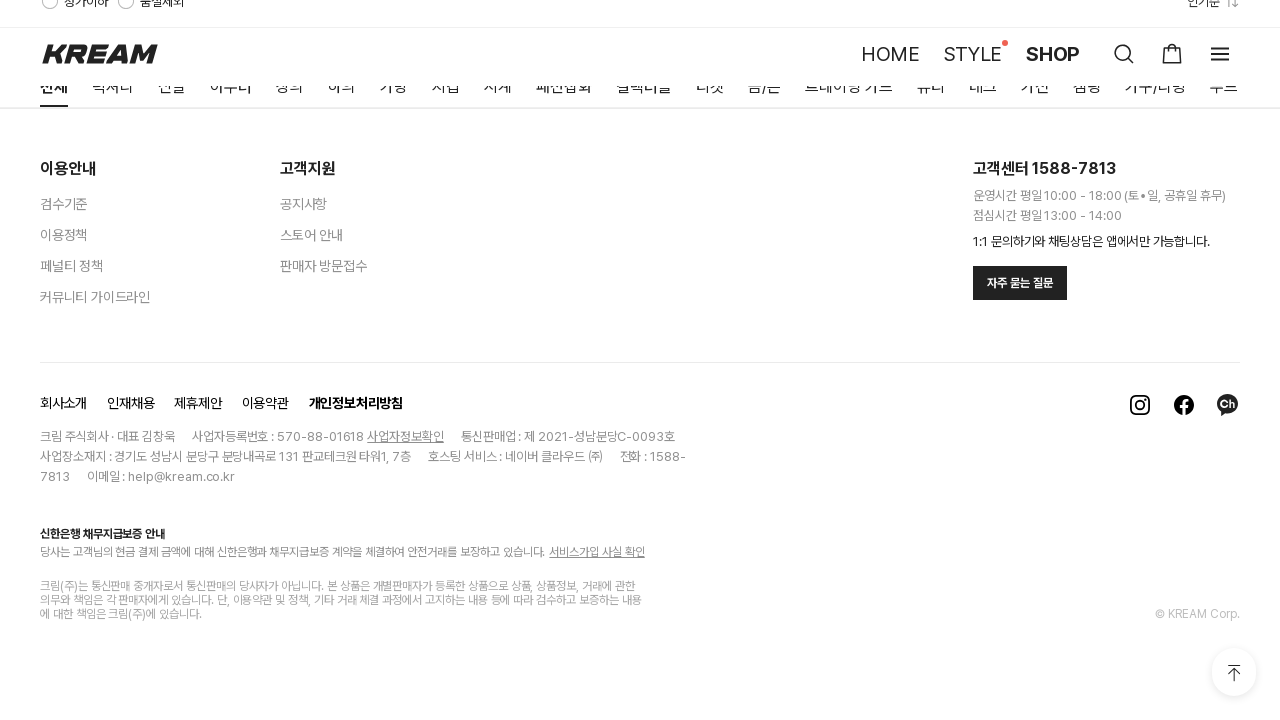

Scrolled to bottom of page (iteration 2/10)
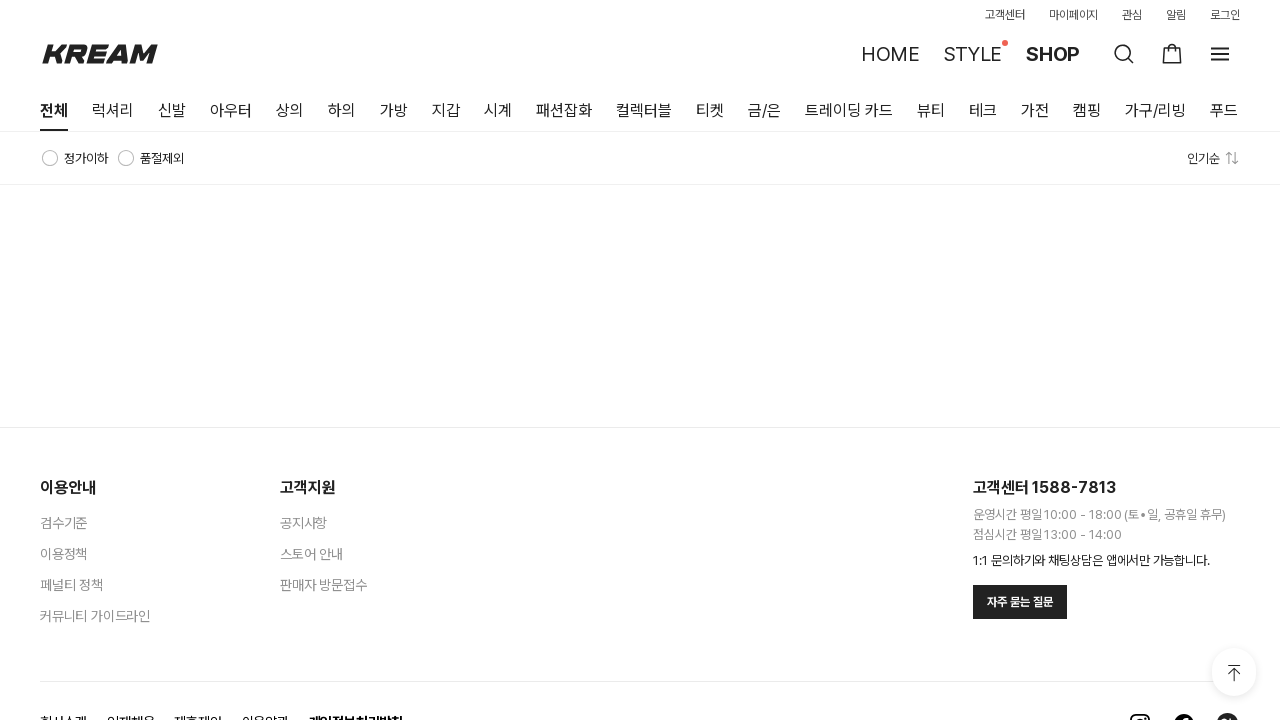

Waited 2 seconds for dynamic content to load (iteration 2/10)
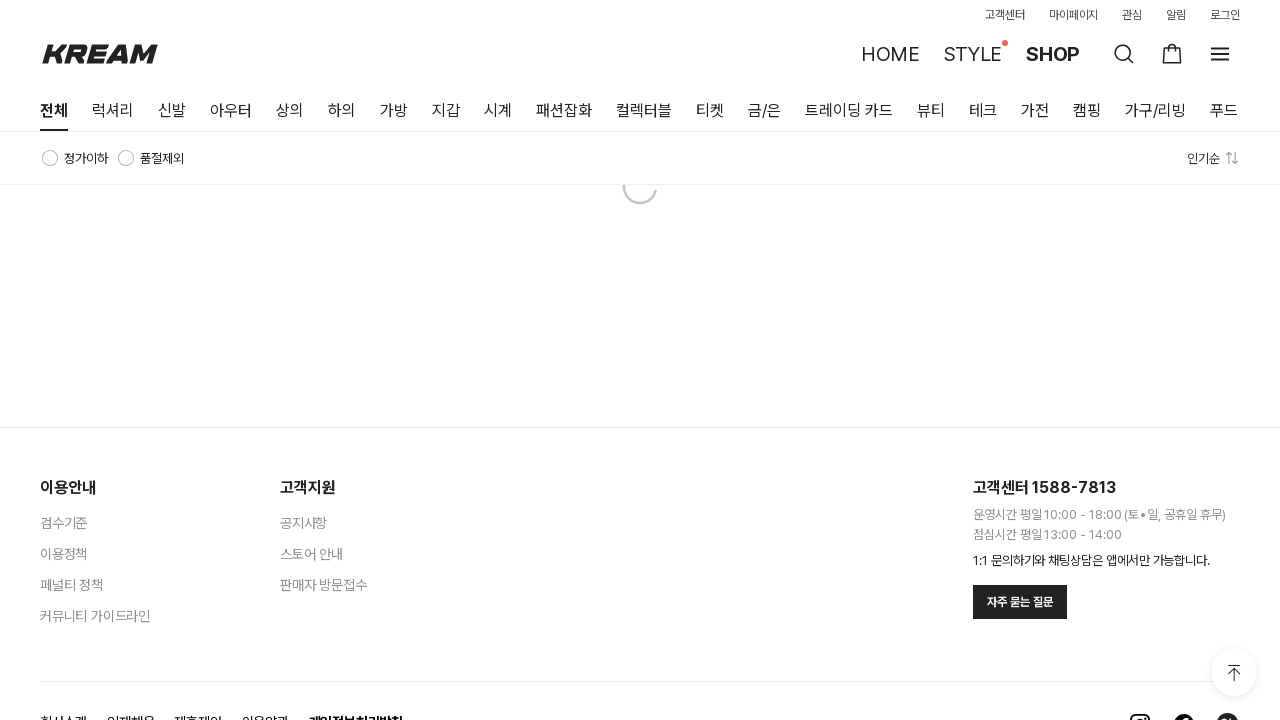

Scrolled to bottom of page (iteration 3/10)
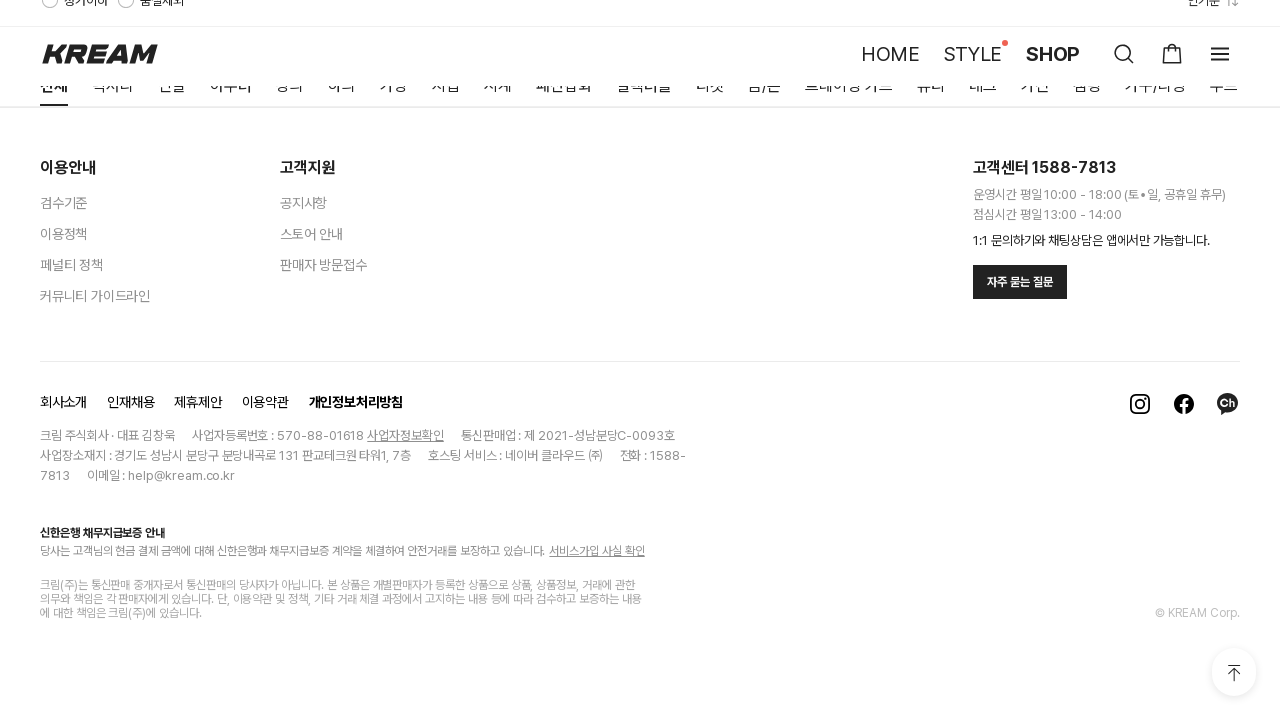

Waited 2 seconds for dynamic content to load (iteration 3/10)
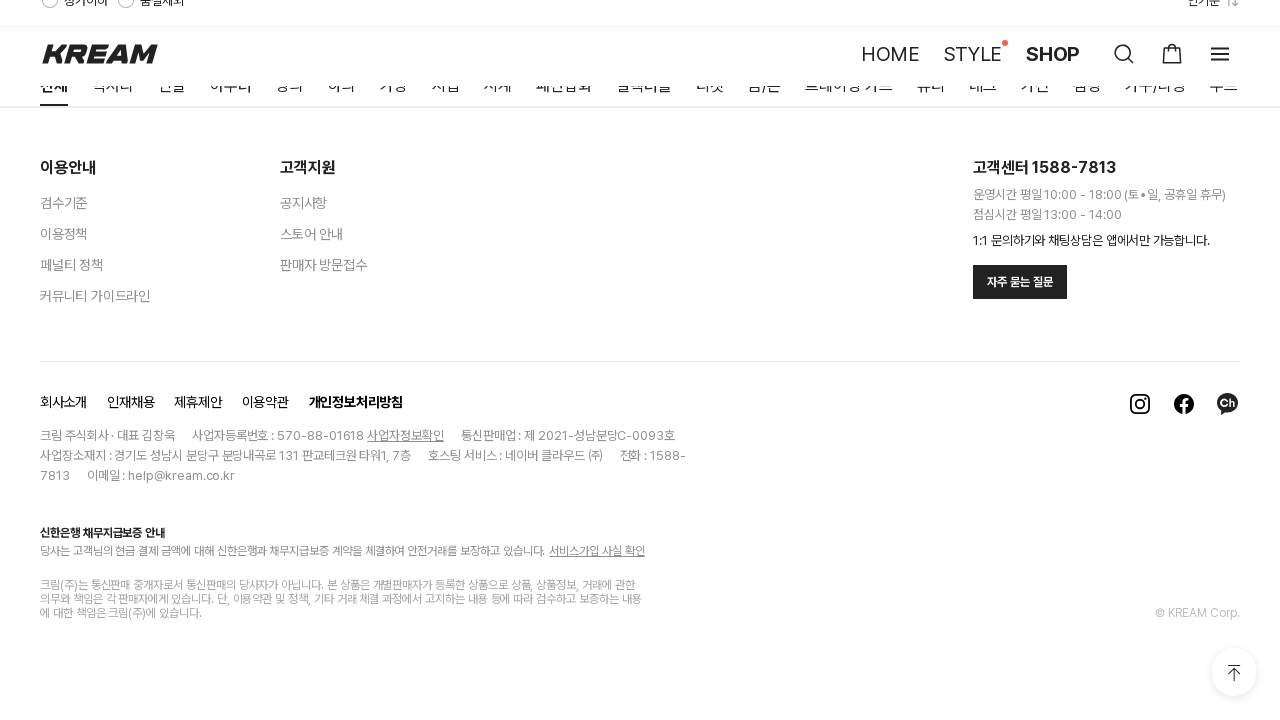

Scrolled to bottom of page (iteration 4/10)
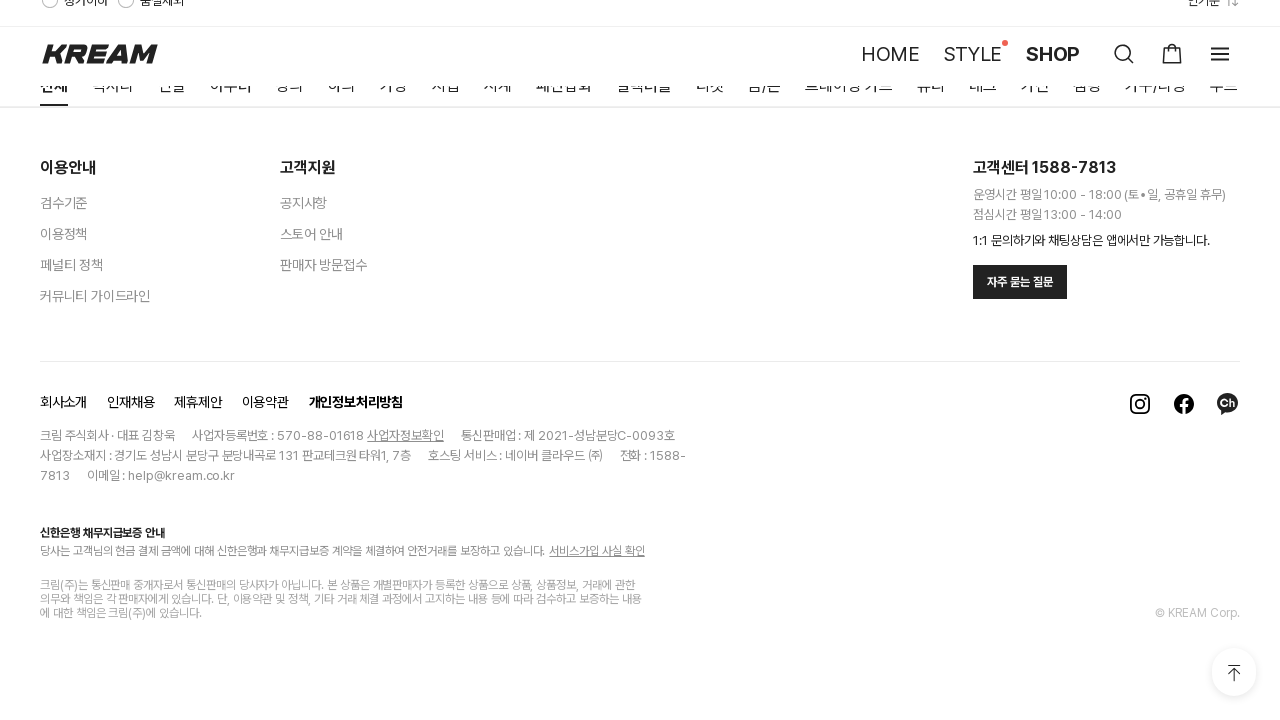

Waited 2 seconds for dynamic content to load (iteration 4/10)
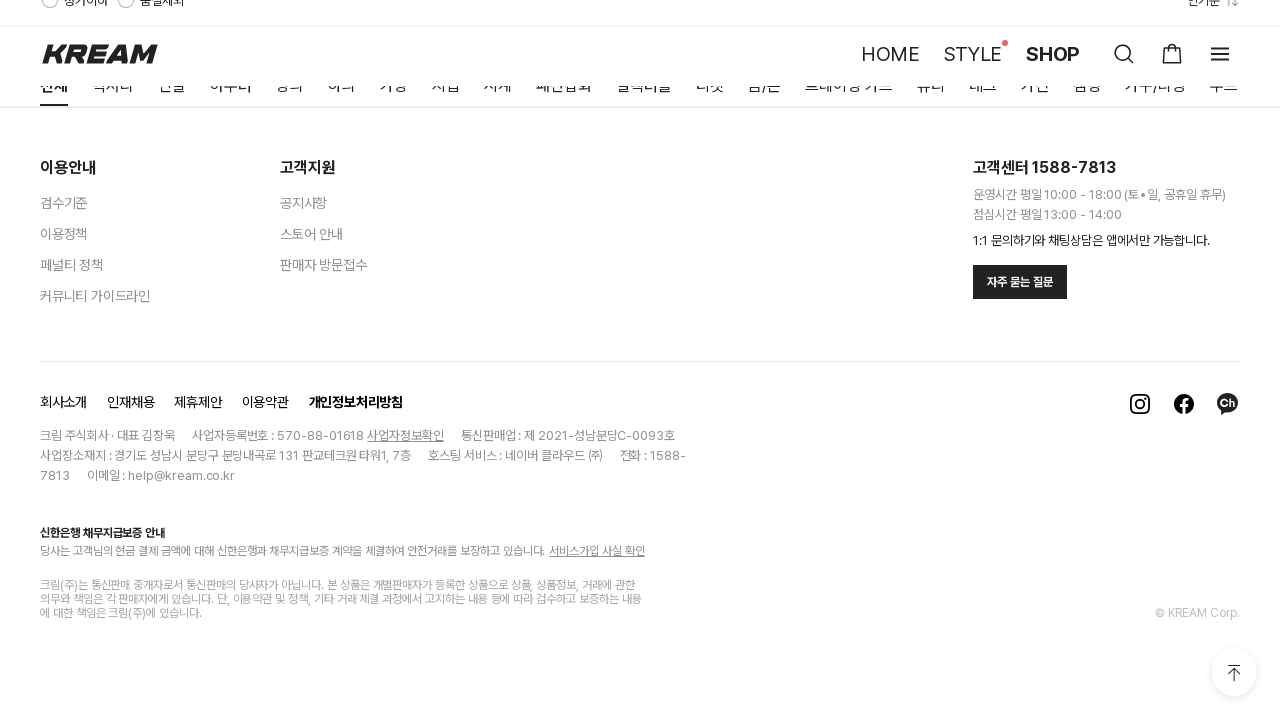

Scrolled to bottom of page (iteration 5/10)
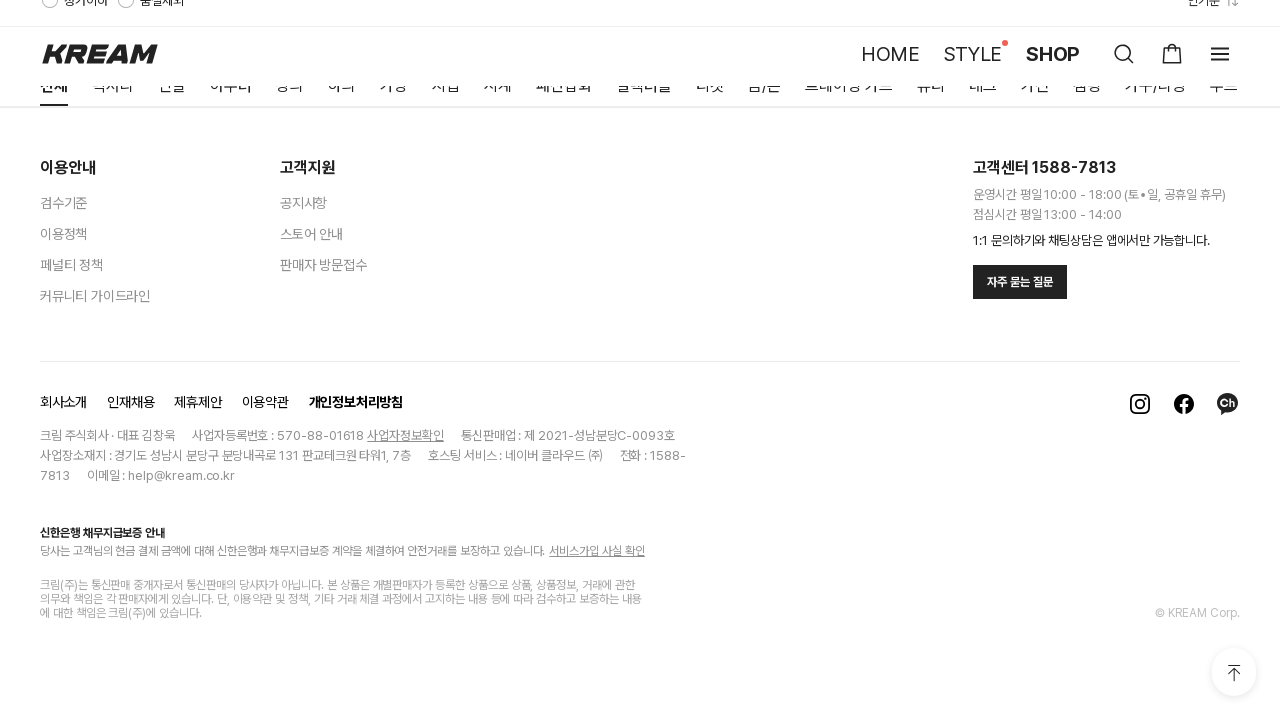

Waited 2 seconds for dynamic content to load (iteration 5/10)
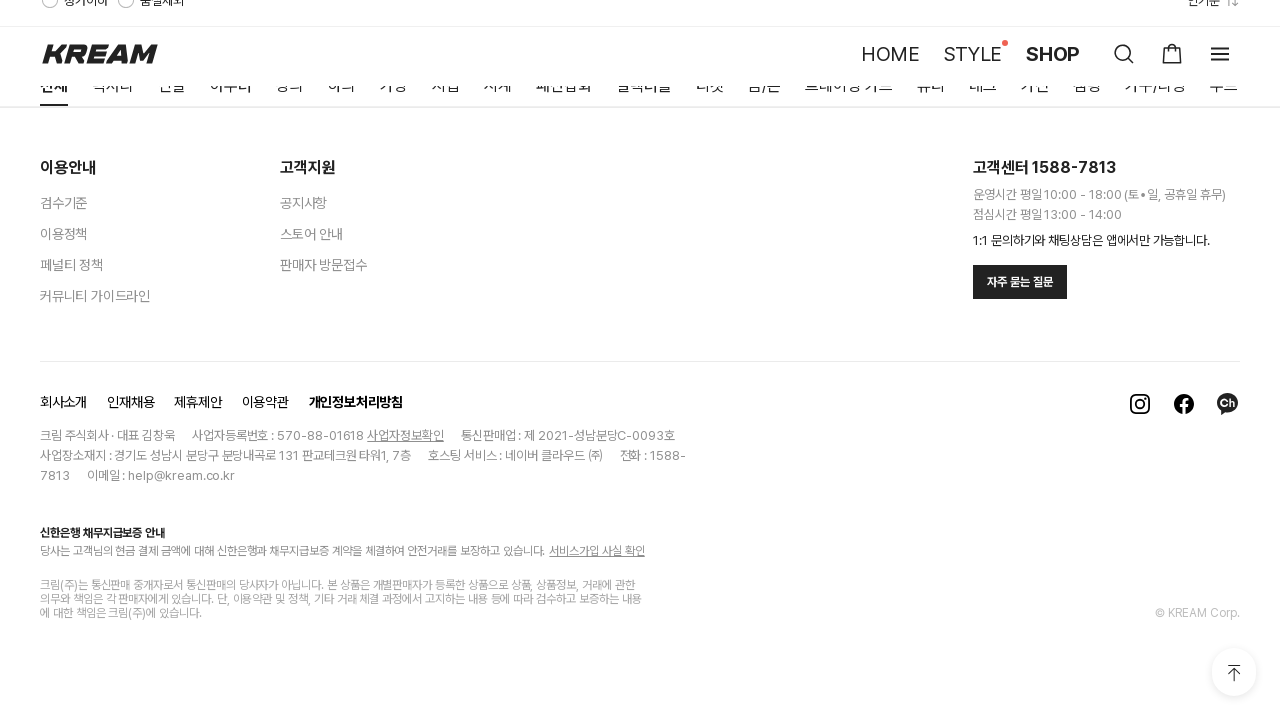

Scrolled to bottom of page (iteration 6/10)
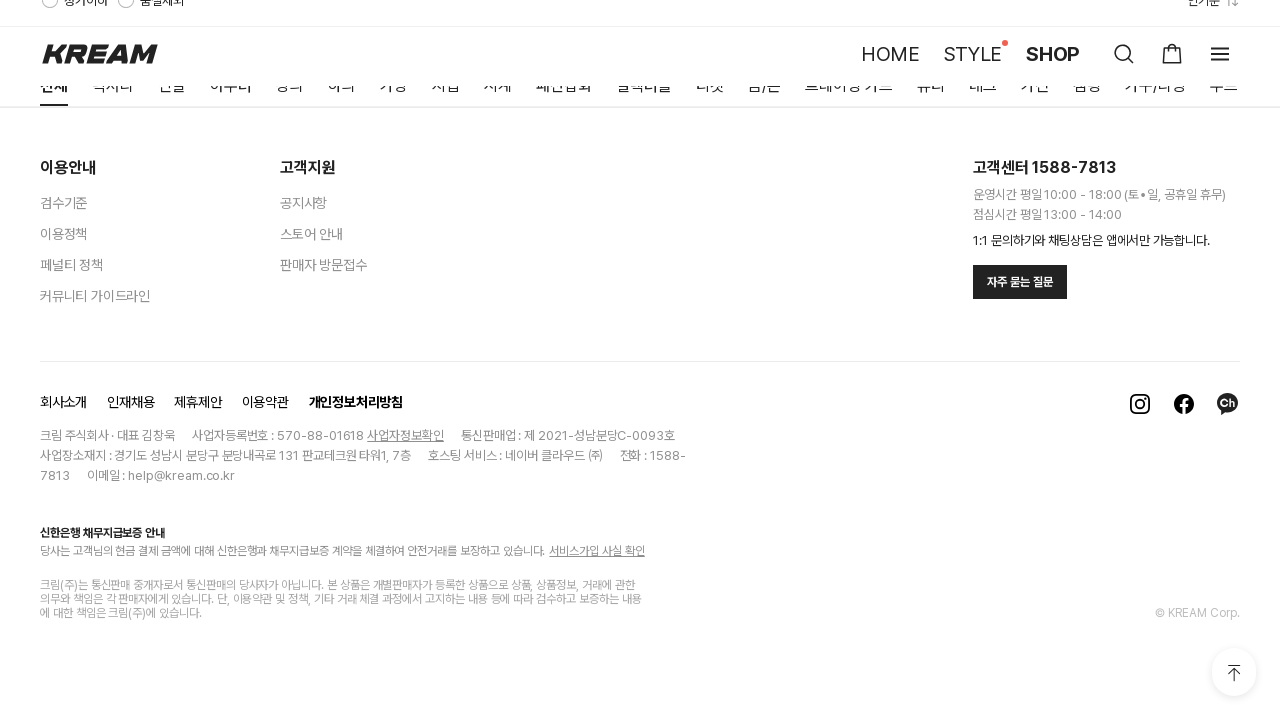

Waited 2 seconds for dynamic content to load (iteration 6/10)
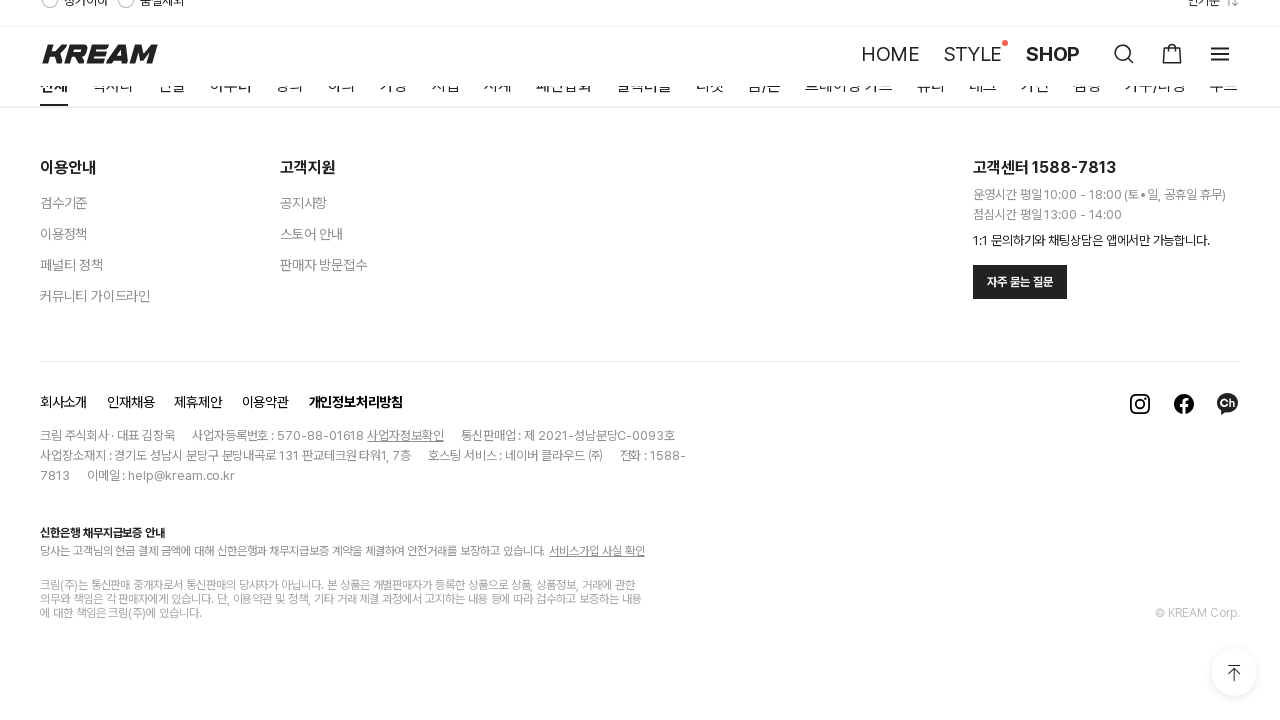

Scrolled to bottom of page (iteration 7/10)
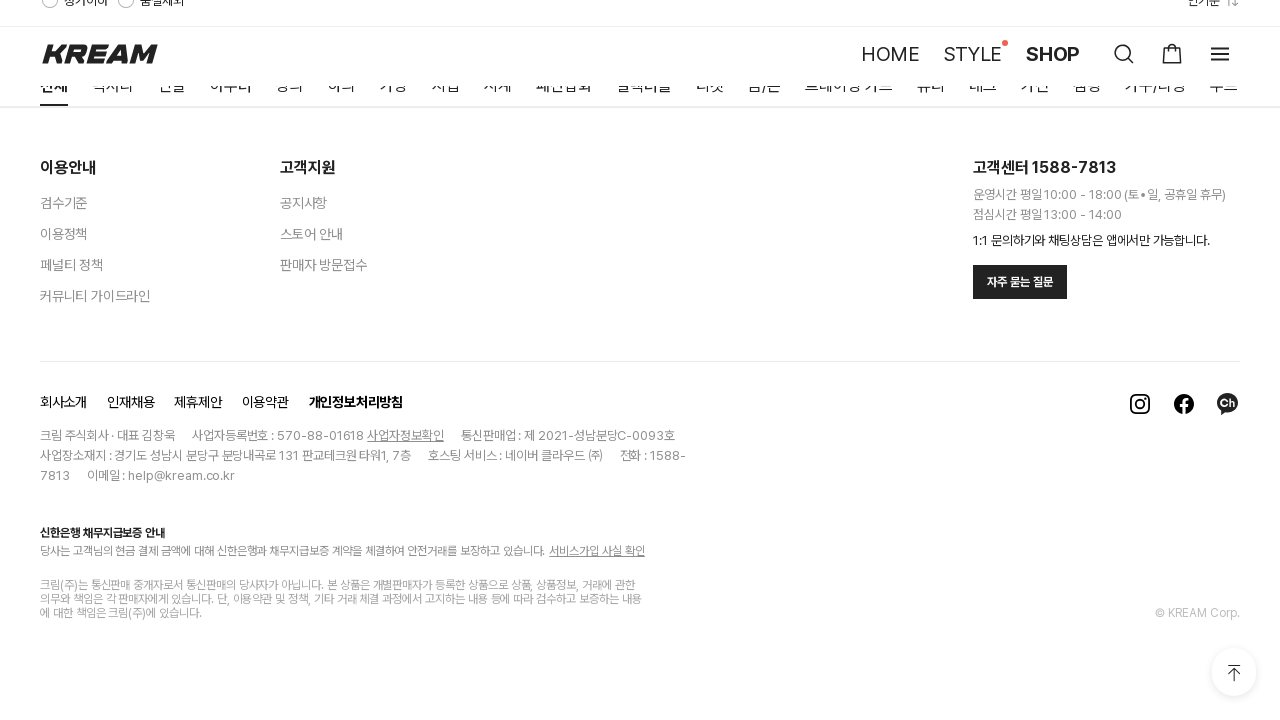

Waited 2 seconds for dynamic content to load (iteration 7/10)
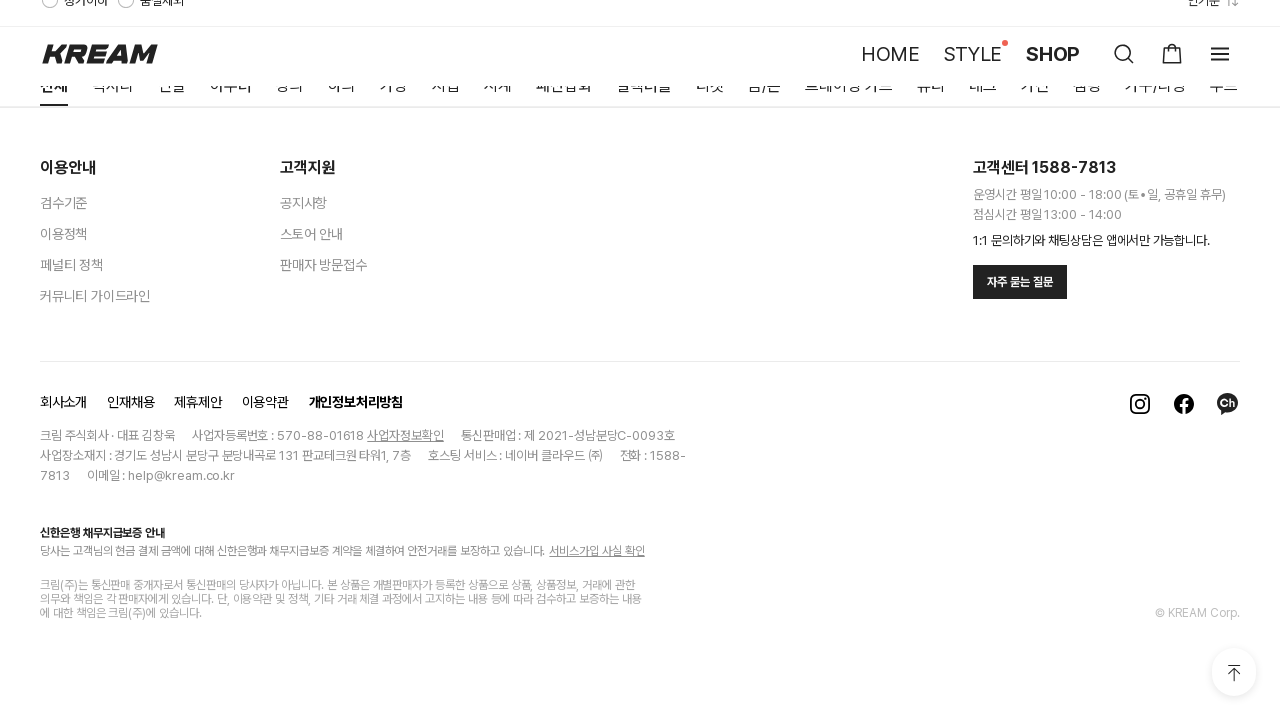

Scrolled to bottom of page (iteration 8/10)
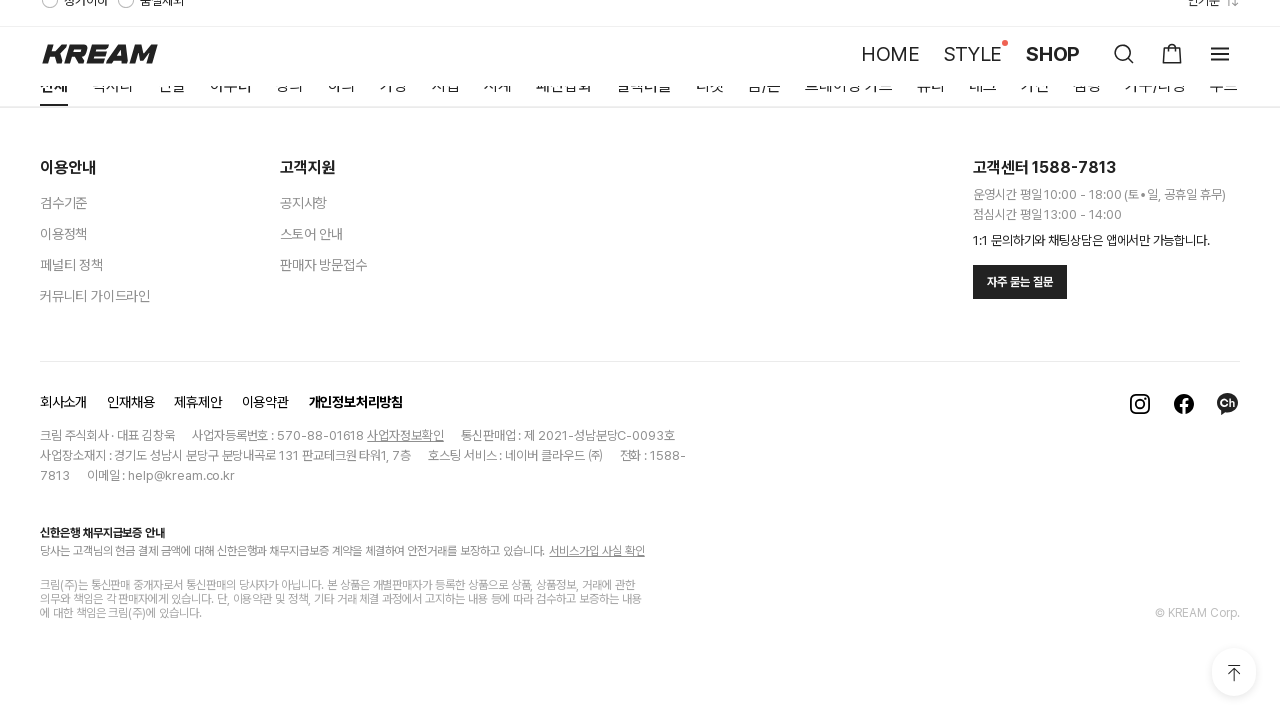

Waited 2 seconds for dynamic content to load (iteration 8/10)
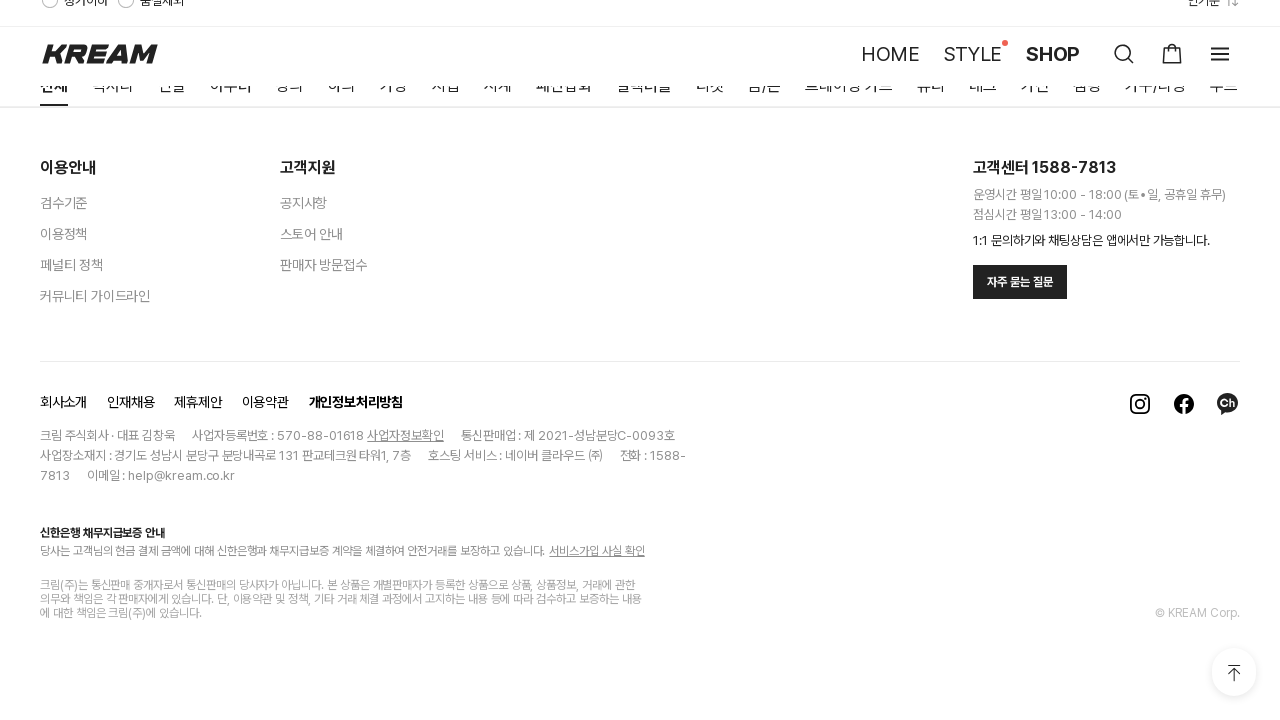

Scrolled to bottom of page (iteration 9/10)
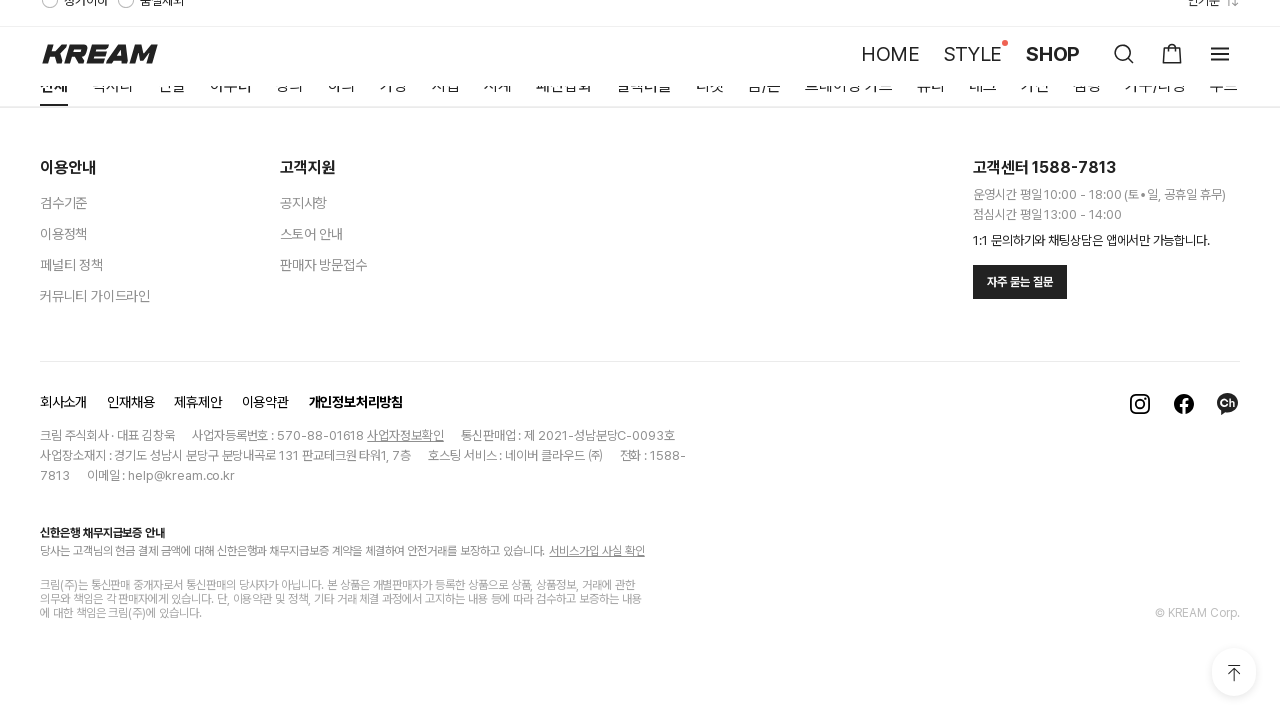

Waited 2 seconds for dynamic content to load (iteration 9/10)
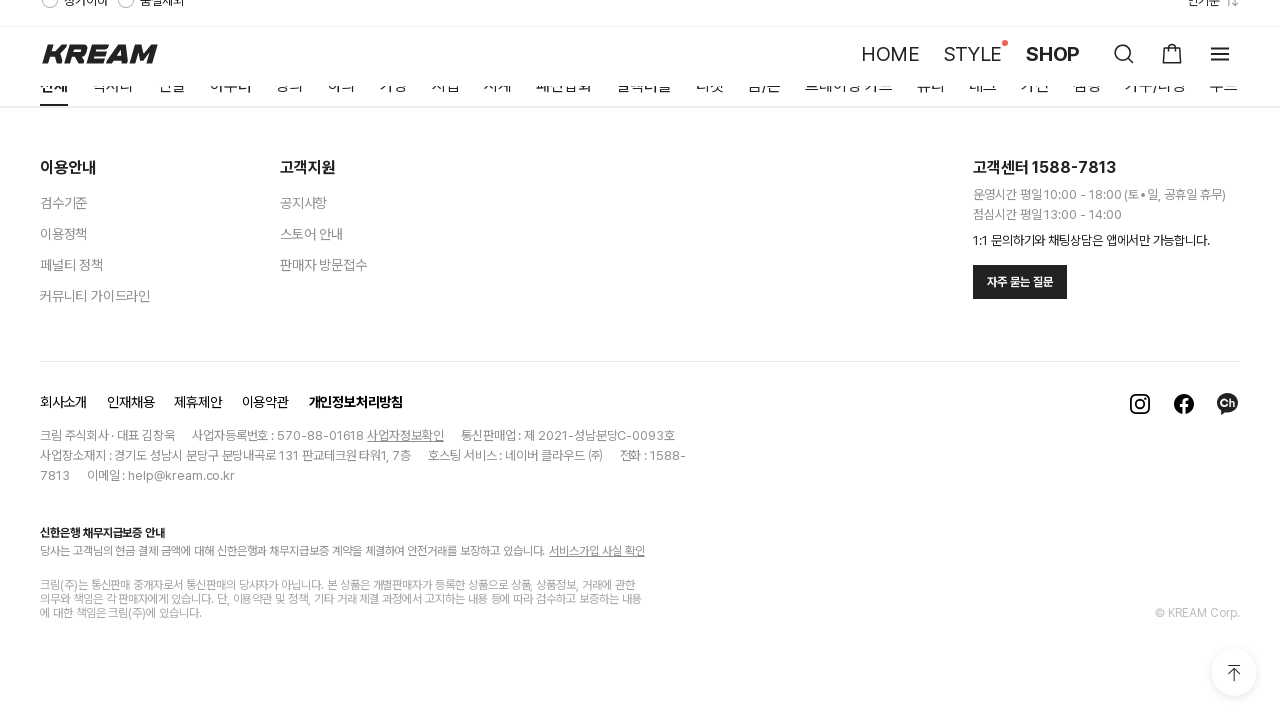

Scrolled to bottom of page (iteration 10/10)
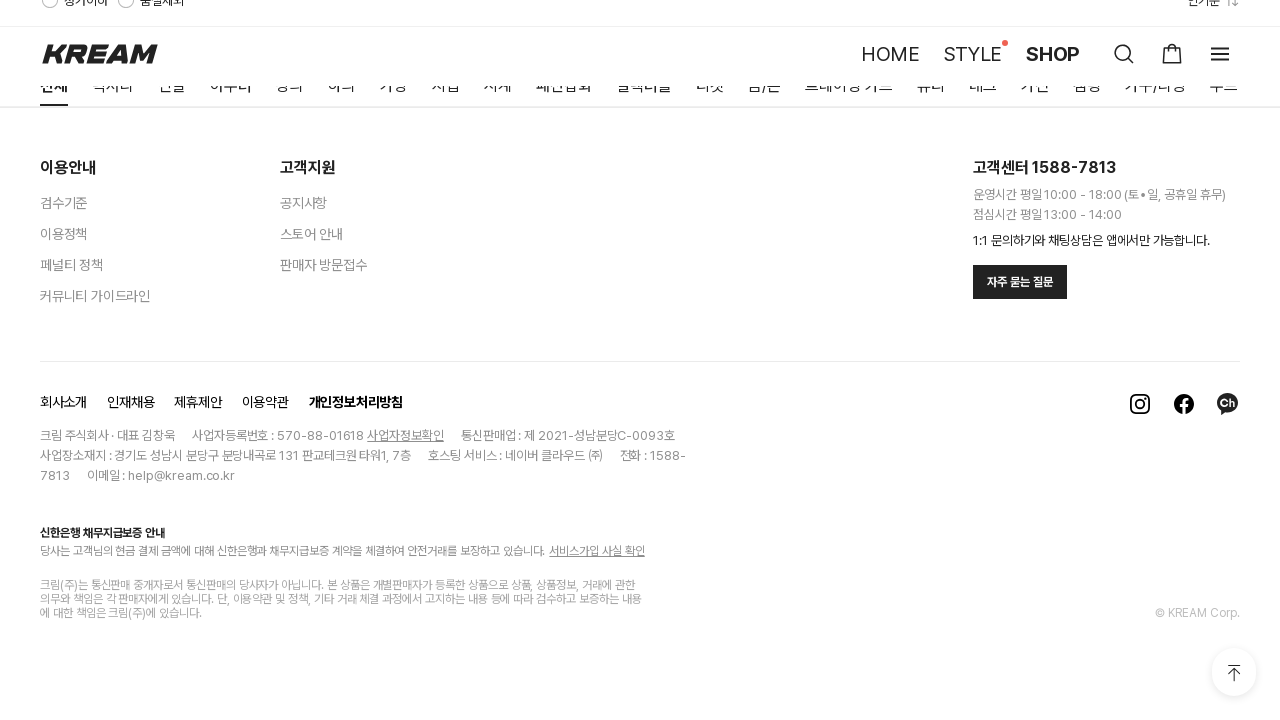

Waited 2 seconds for dynamic content to load (iteration 10/10)
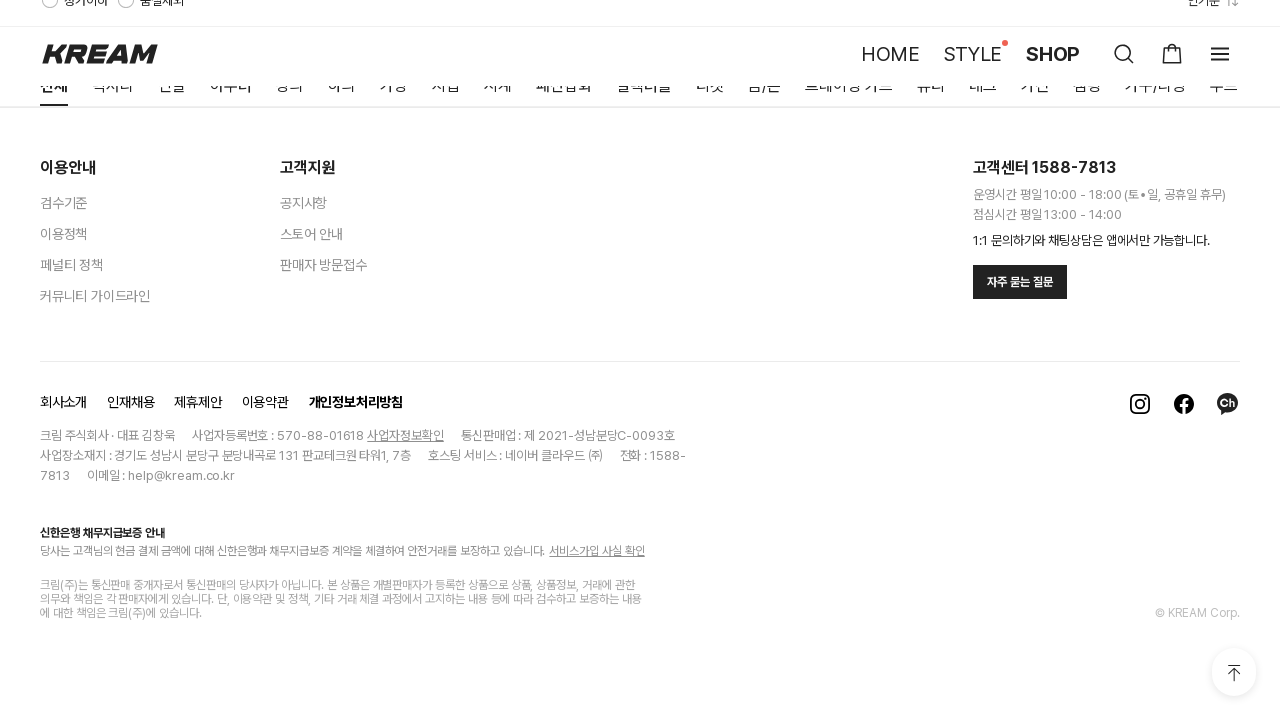

Verified product cards are displayed after scrolling and dynamic loading
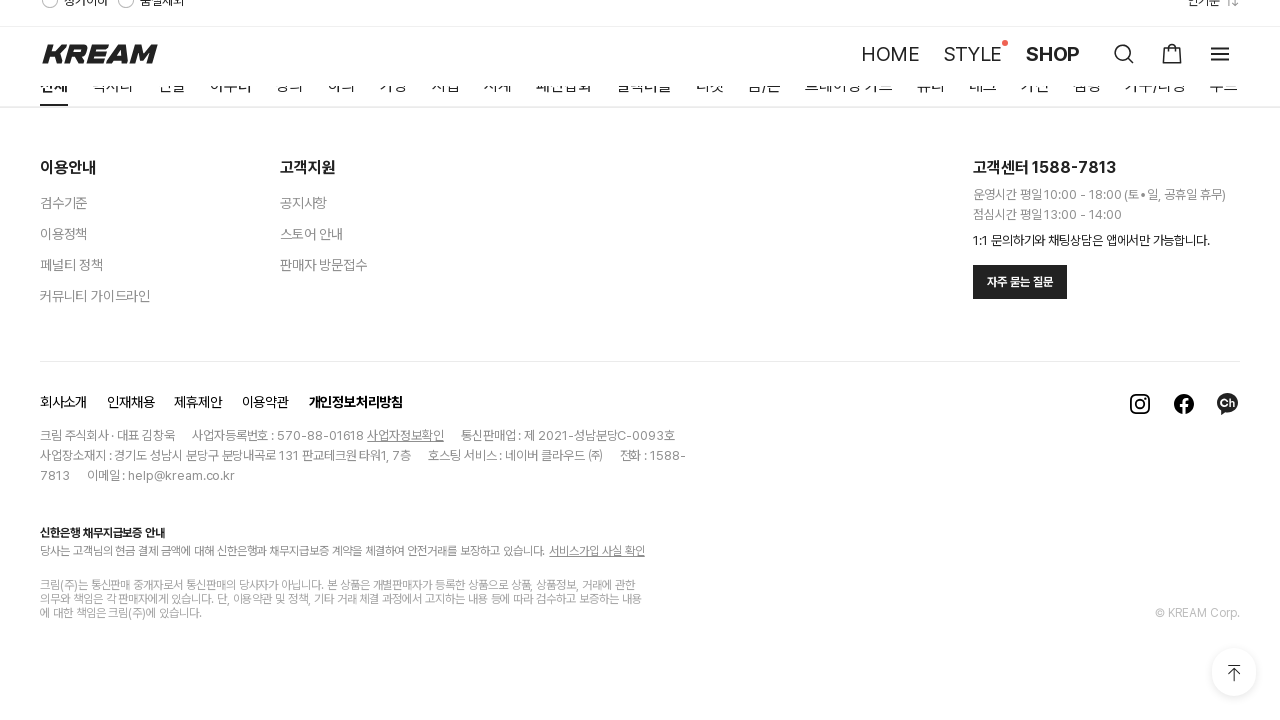

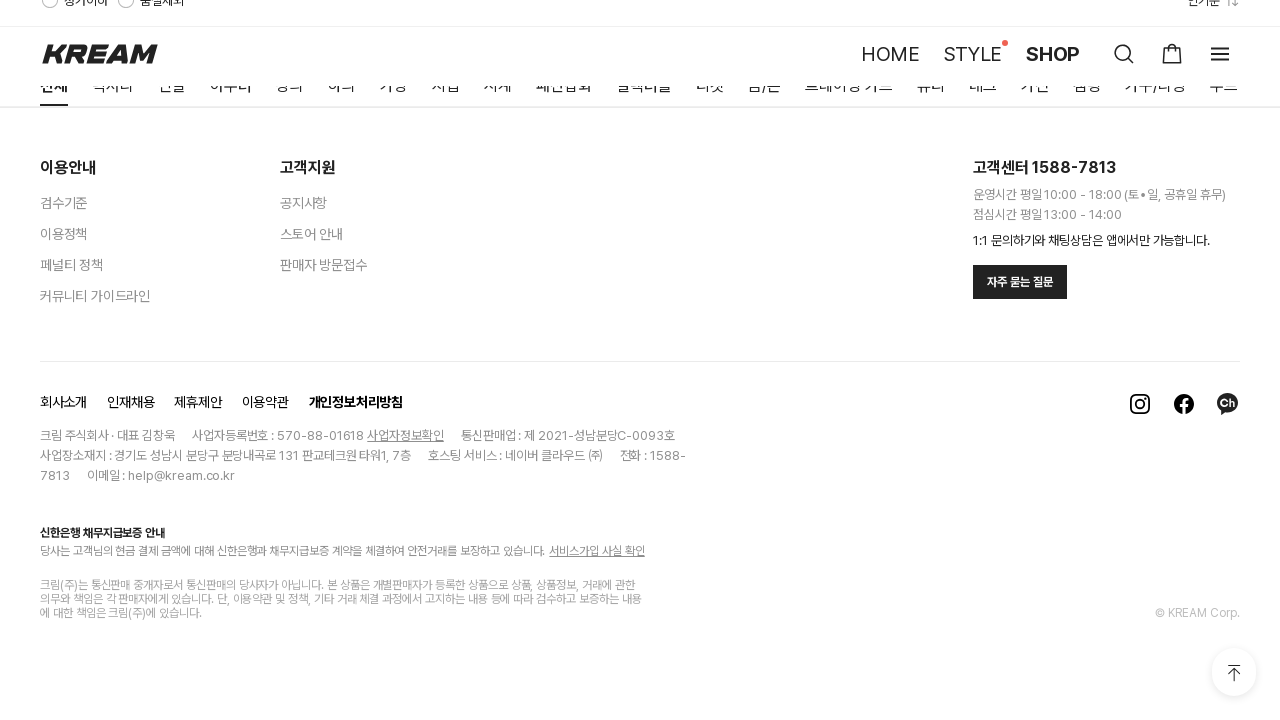